Tests drag-and-drop functionality on jQuery UI demo site by navigating to the Droppable demo, switching to the iframe, and dragging an element onto a drop target.

Starting URL: https://jqueryui.com/

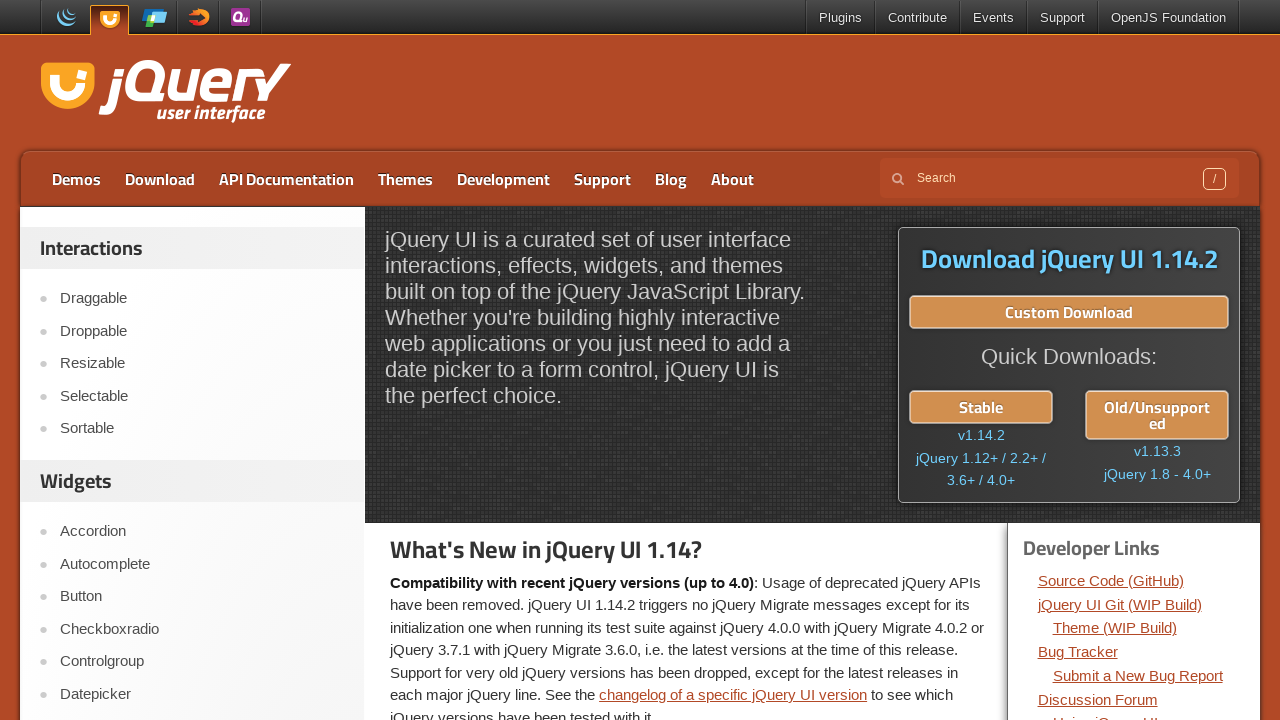

Clicked on the Droppable link in navigation at (202, 331) on a:text('Droppable')
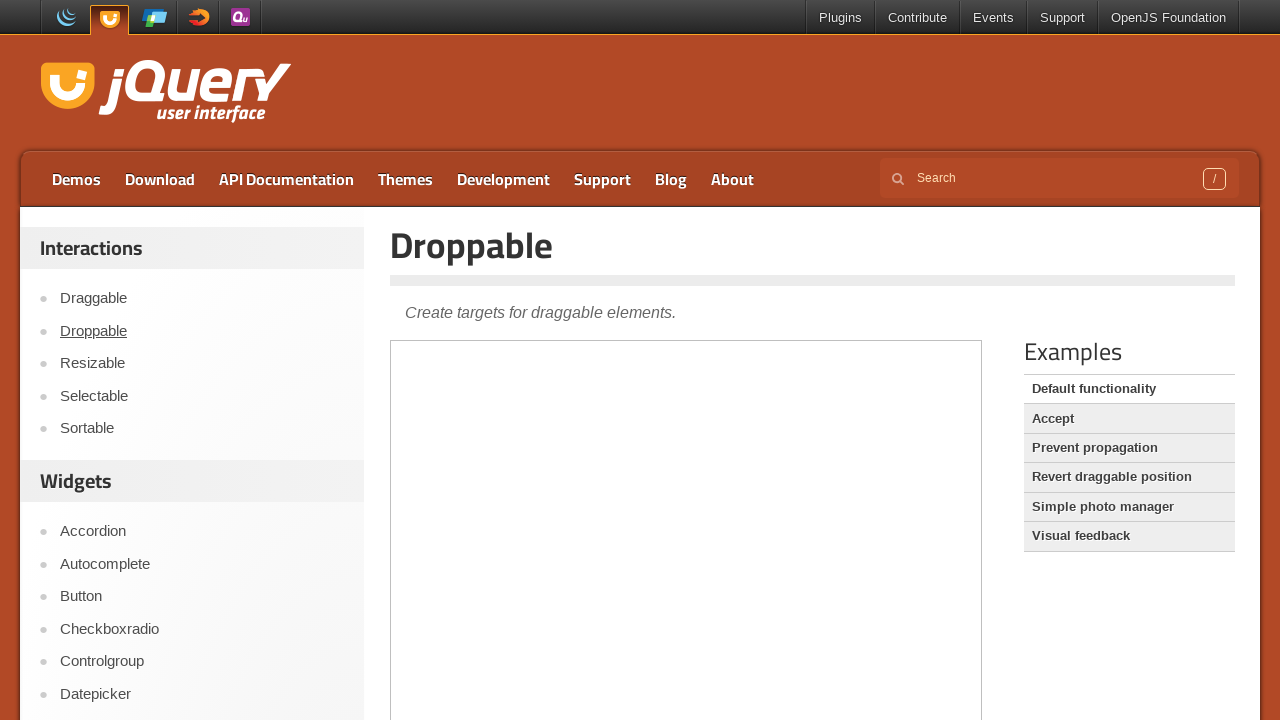

Located and switched to the demo iframe
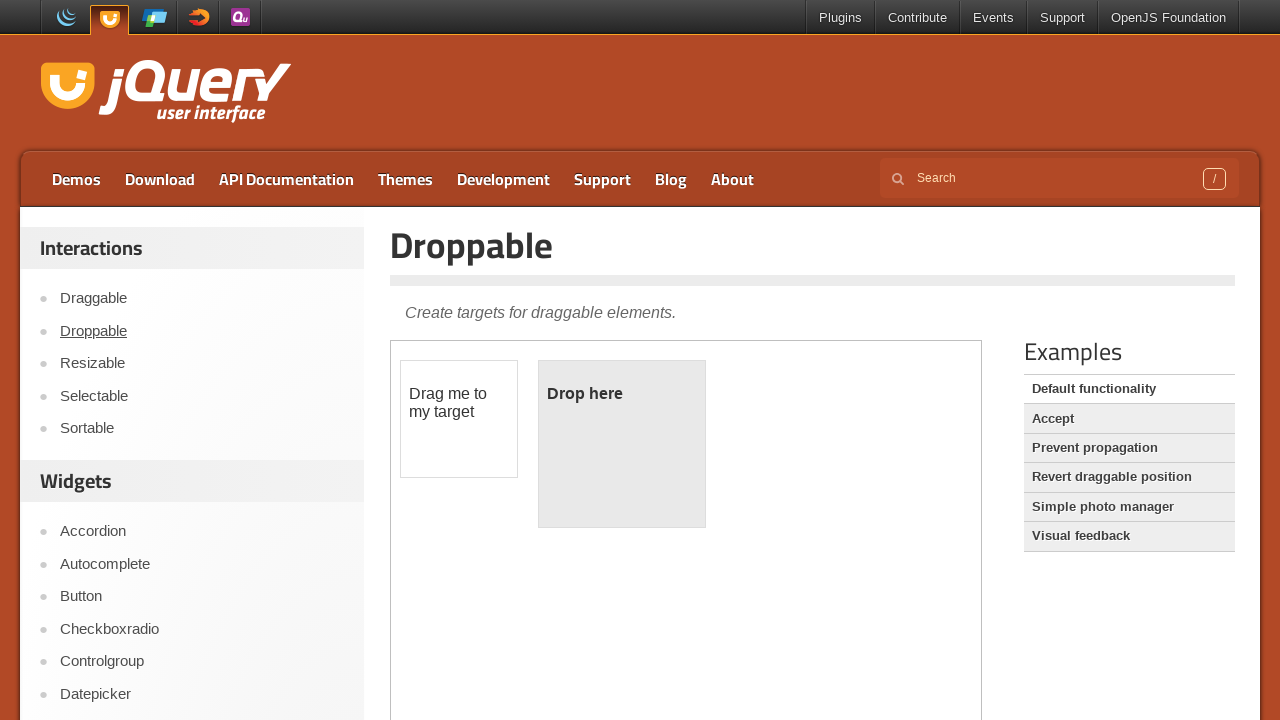

Located the draggable element within iframe
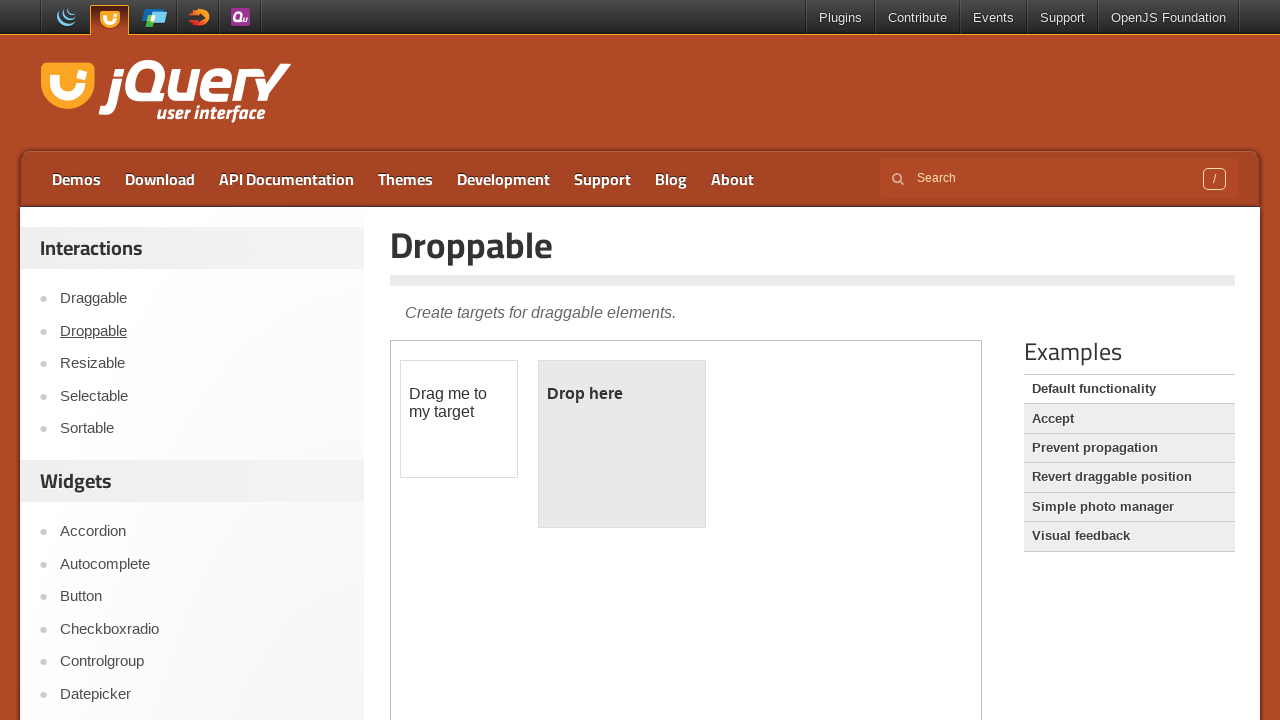

Located the droppable element within iframe
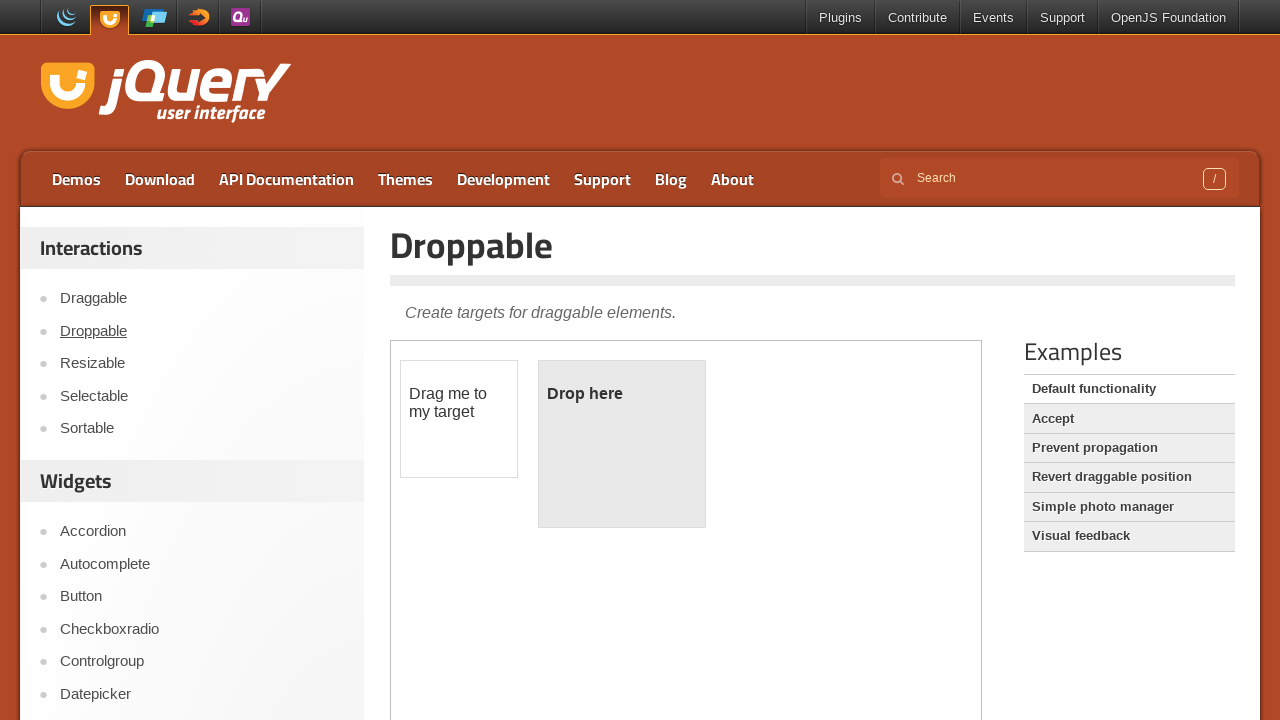

Dragged the draggable element onto the droppable target at (622, 444)
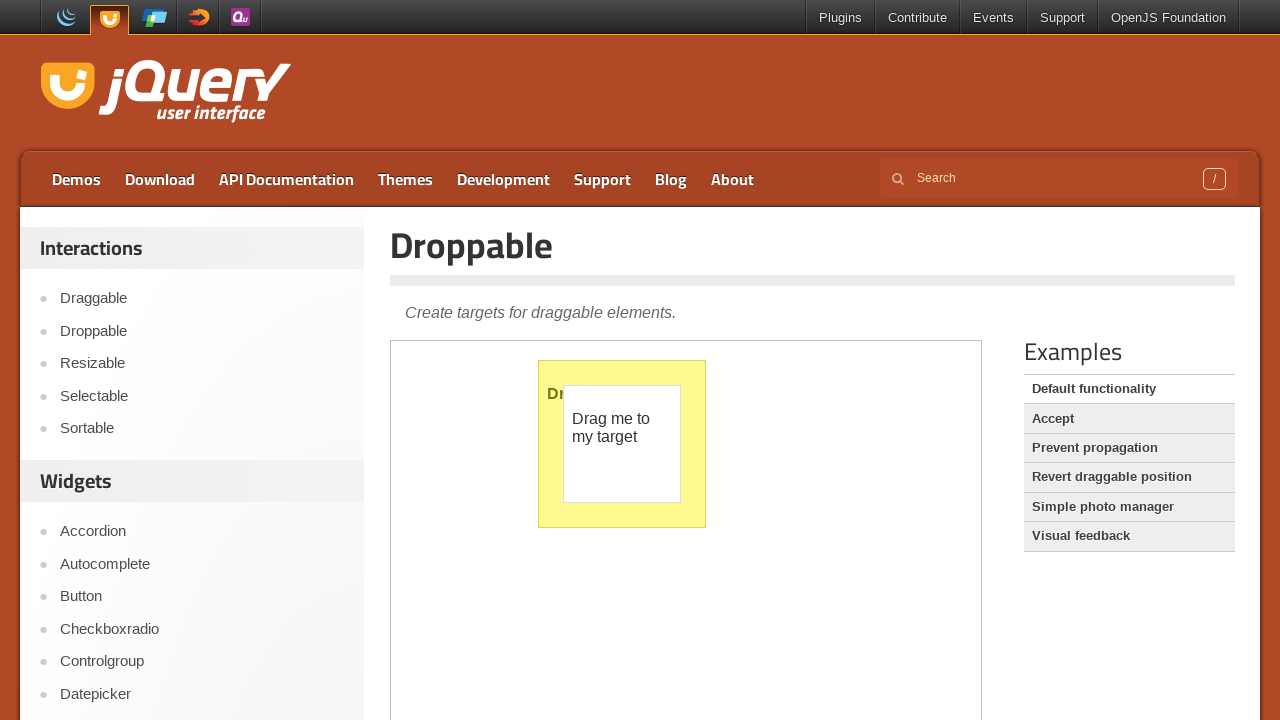

Waited 1 second to observe the drag-and-drop result
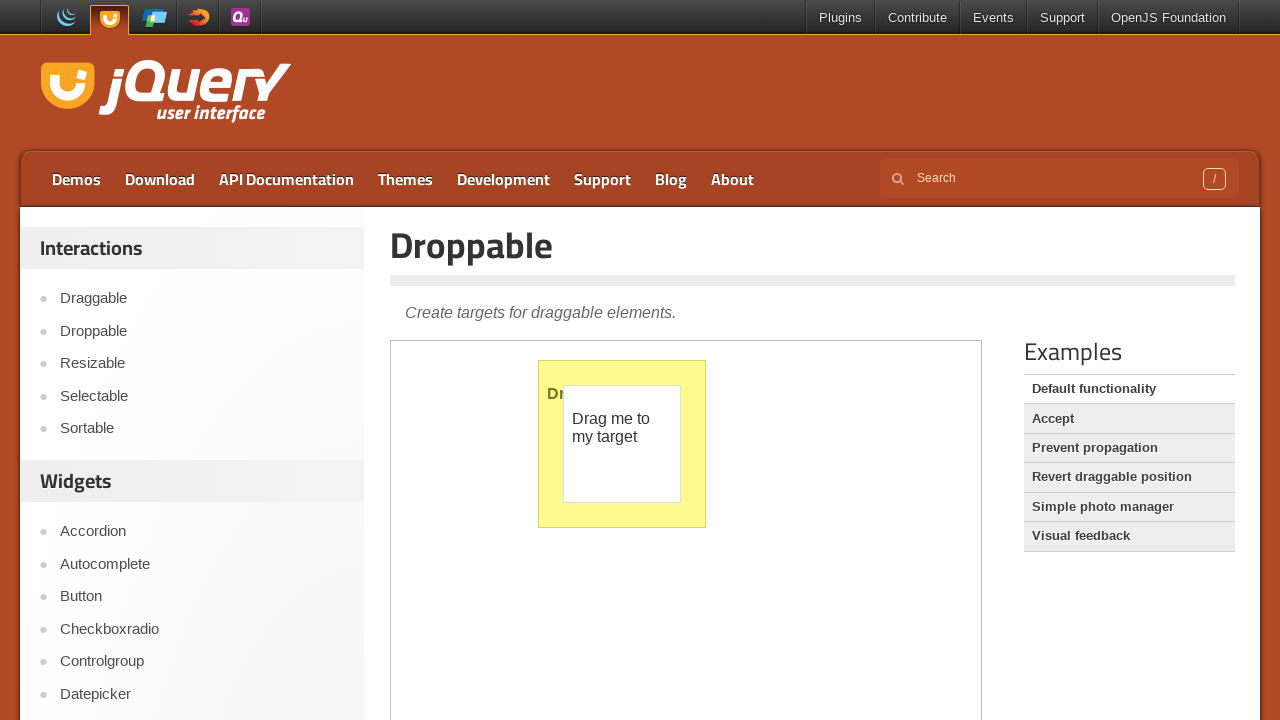

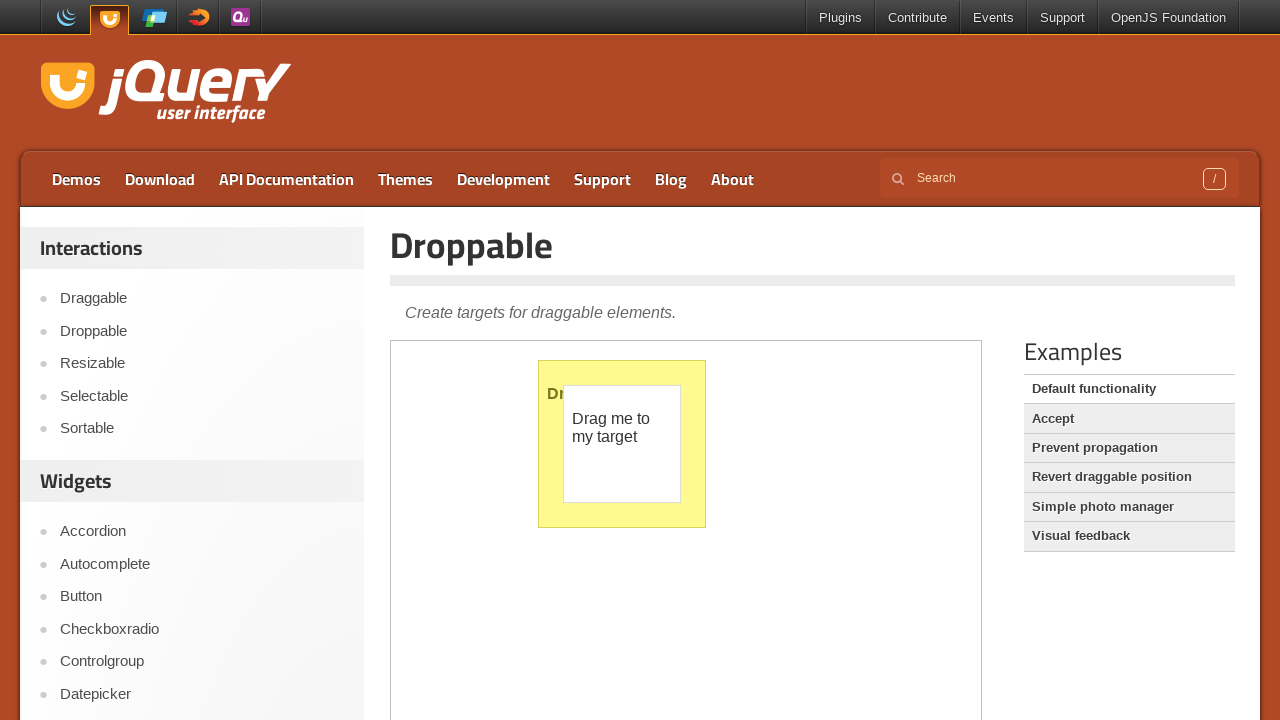